Navigates to Selenium homepage with mobile viewport dimensions and verifies the page title

Starting URL: https://www.selenium.dev/

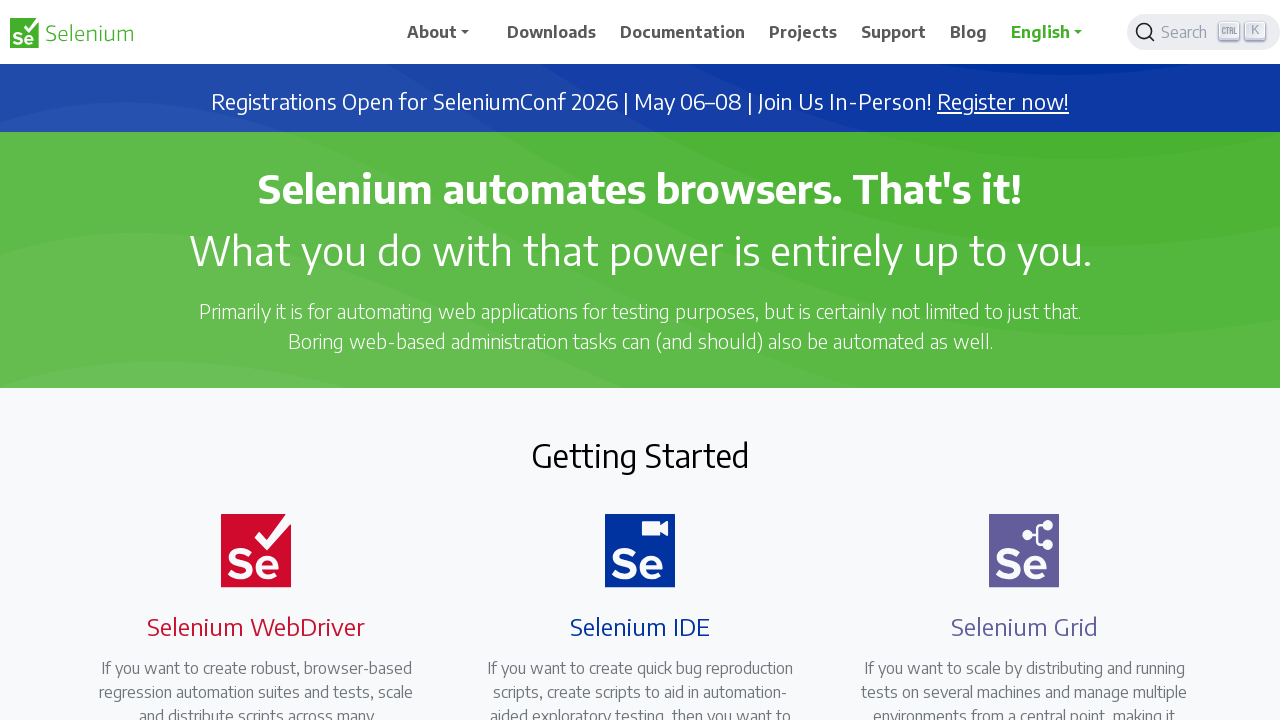

Set mobile viewport dimensions (375x667)
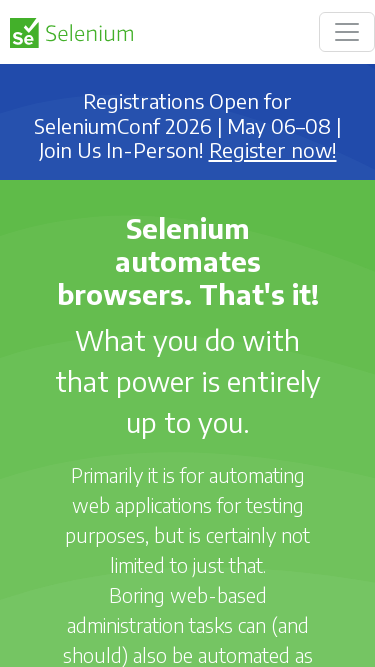

Navigated to Selenium homepage
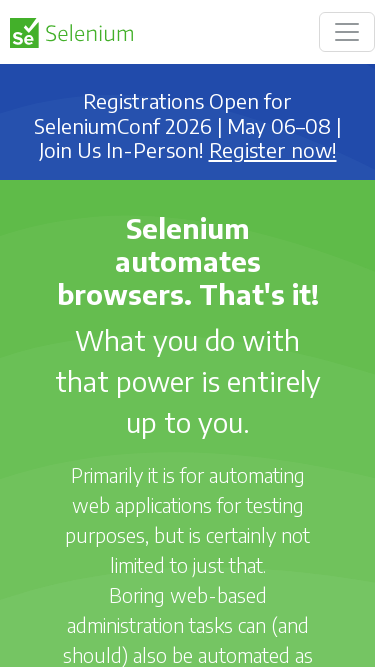

Verified page title is 'Selenium'
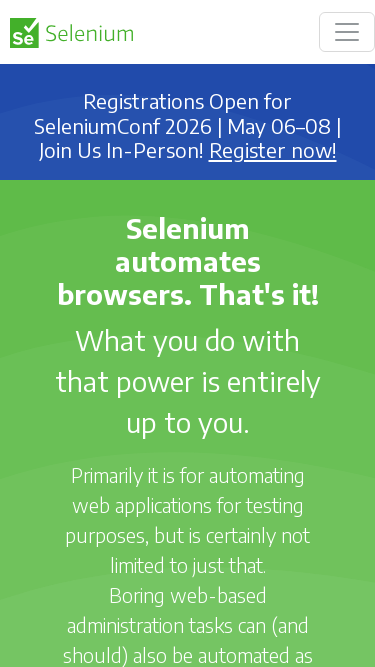

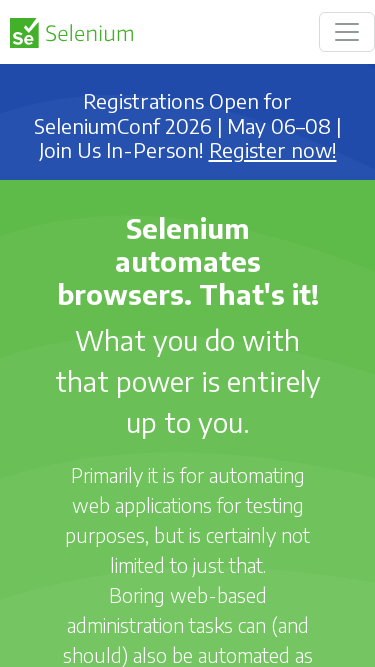